Tests search functionality on Qwant search engine by entering a search query and submitting the form

Starting URL: https://www.qwant.com/

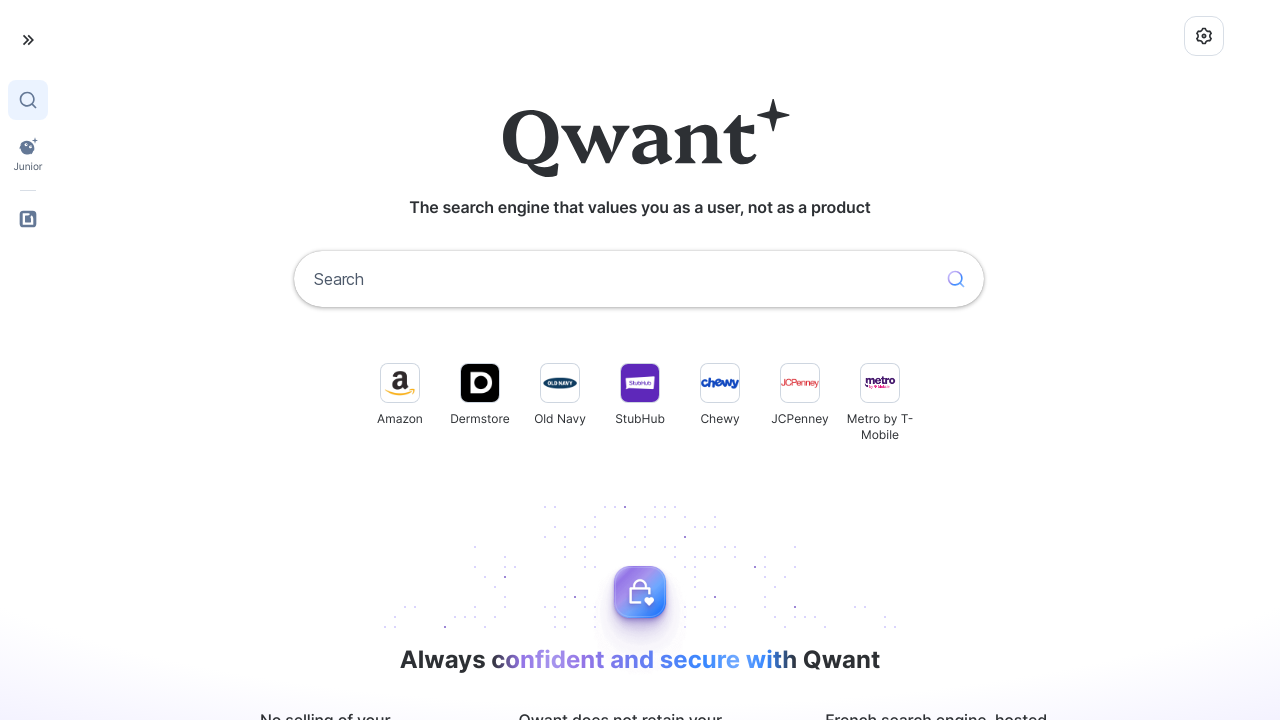

Filled search field with 'coders lab' on input[name='q']
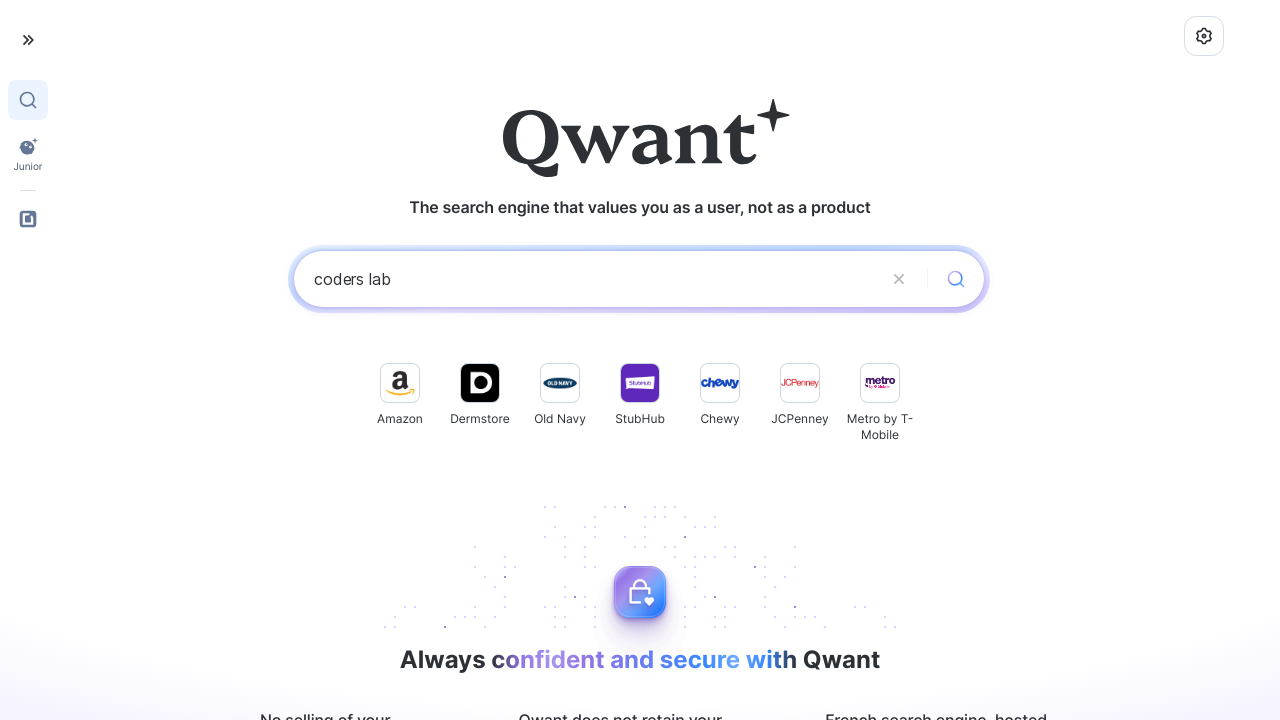

Pressed Enter to submit search form on input[name='q']
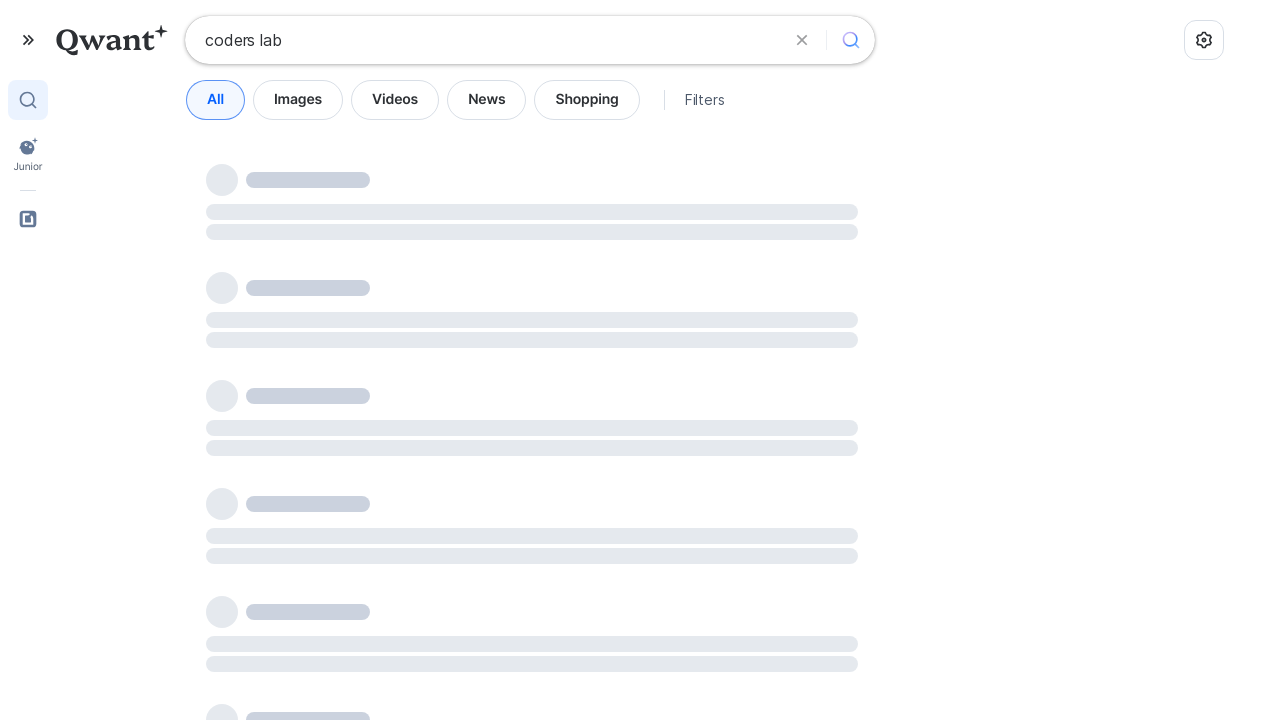

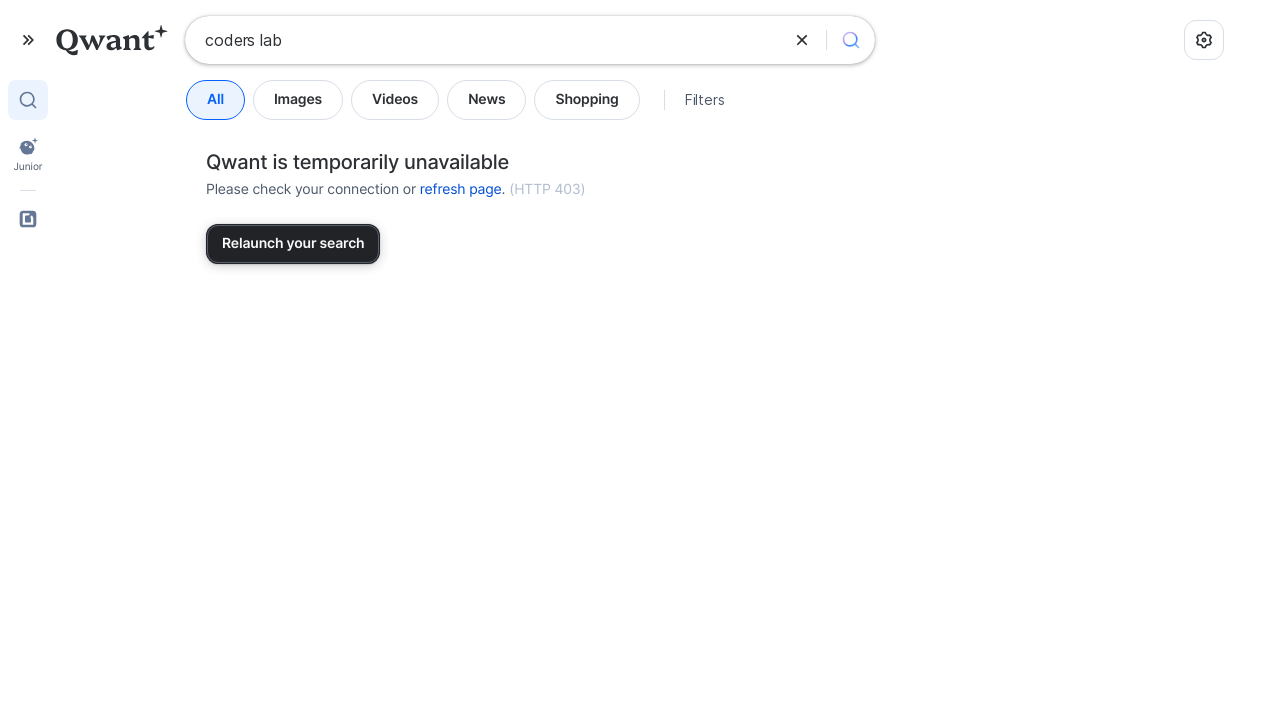